Tests chained keyboard events by filling form fields and using keyboard shortcuts to copy text from current address and paste it into permanent address field using action chaining.

Starting URL: https://demoqa.com/text-box

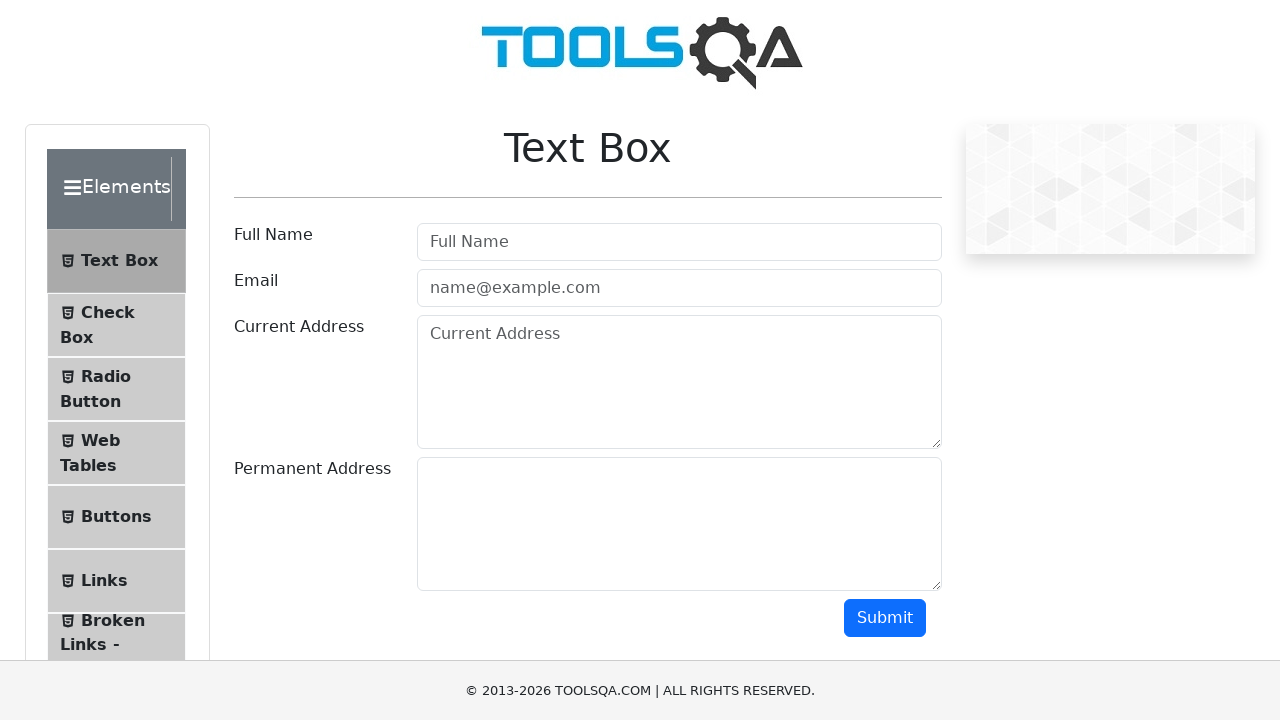

Filled Full Name field with 'Eminence Automation Training Centre' on #userName
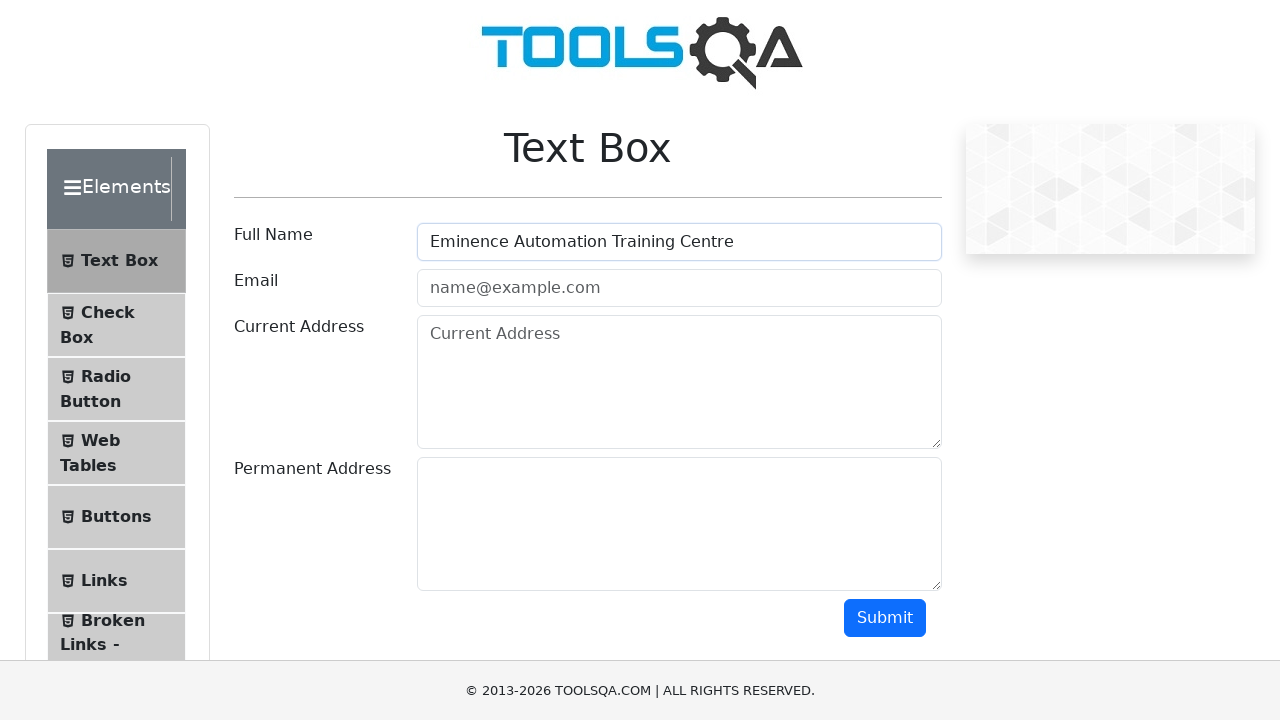

Filled Email field with 'info@eminenceautomationlabs.com' on #userEmail
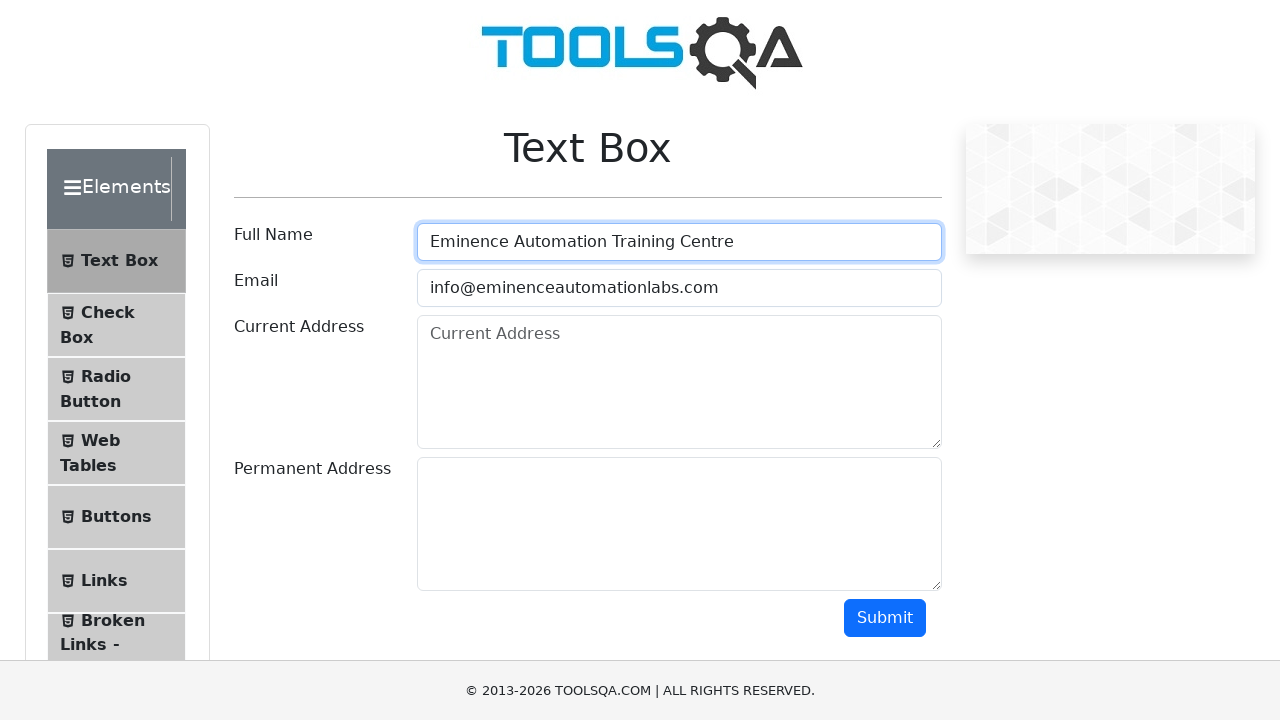

Filled Current Address field with '50 Cutters Crescent Brampton' on #currentAddress
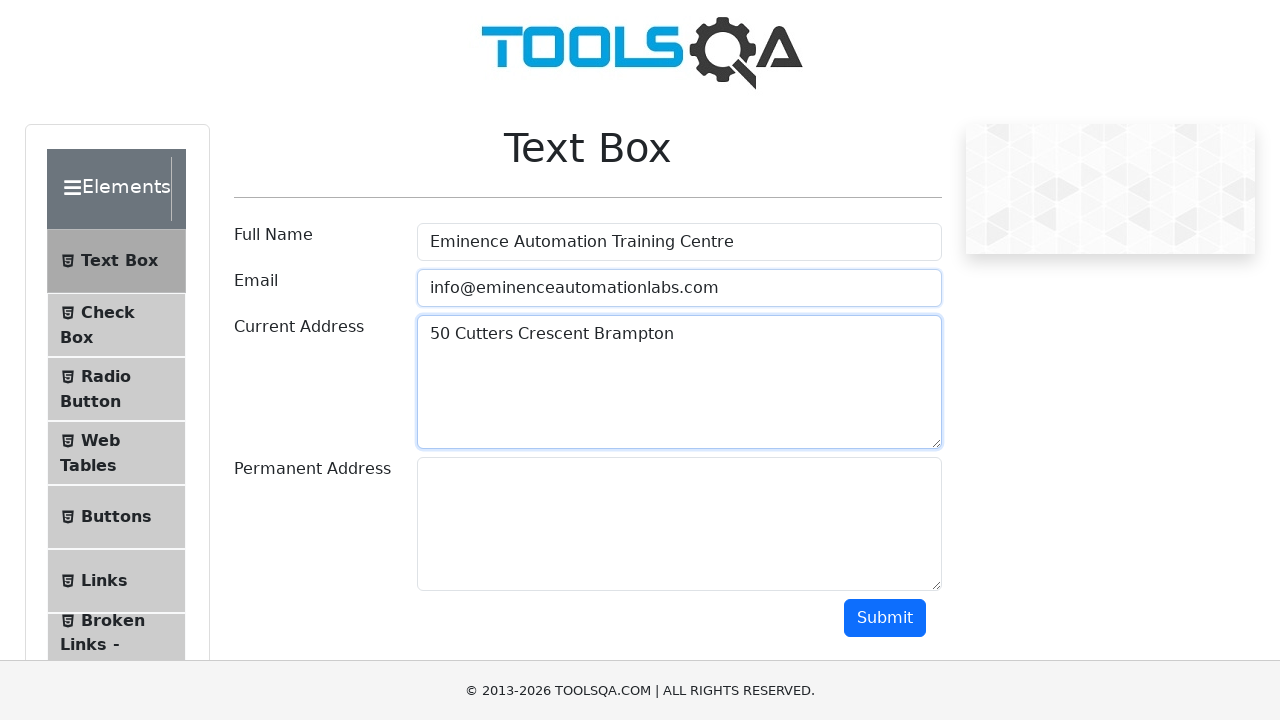

Clicked on Current Address field to focus it at (679, 382) on #currentAddress
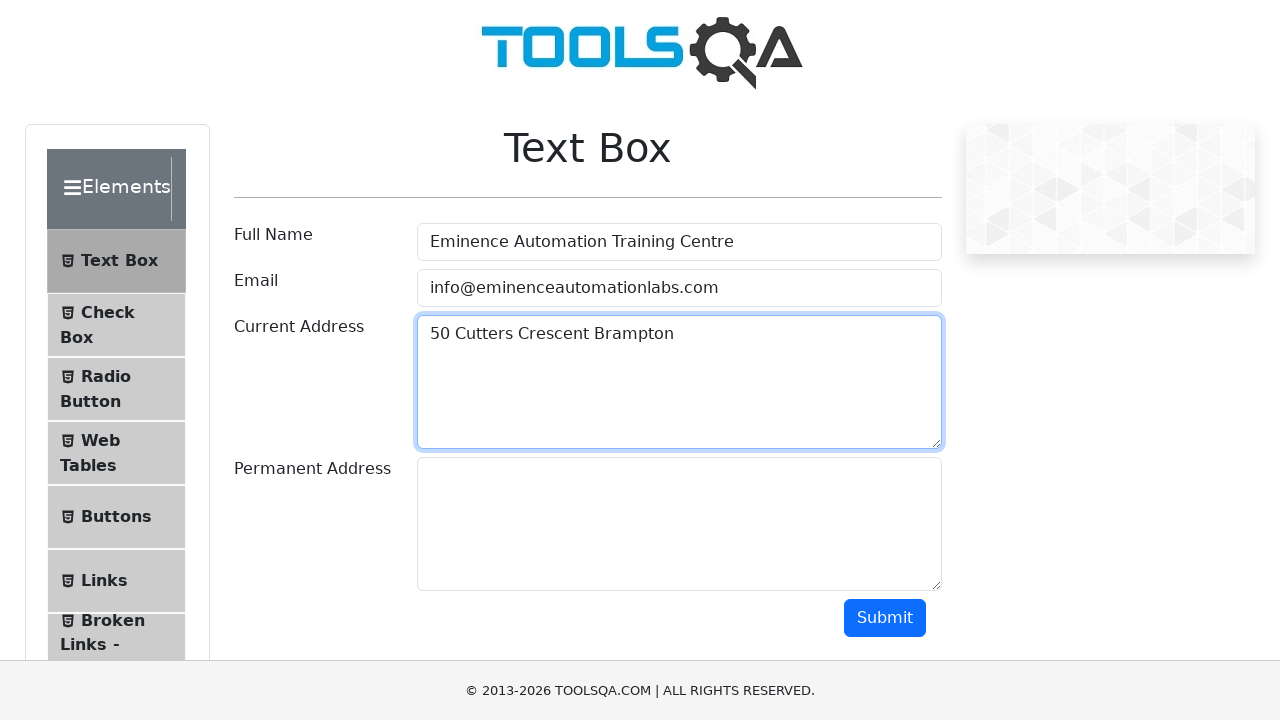

Selected all text in Current Address using Ctrl+A keyboard shortcut
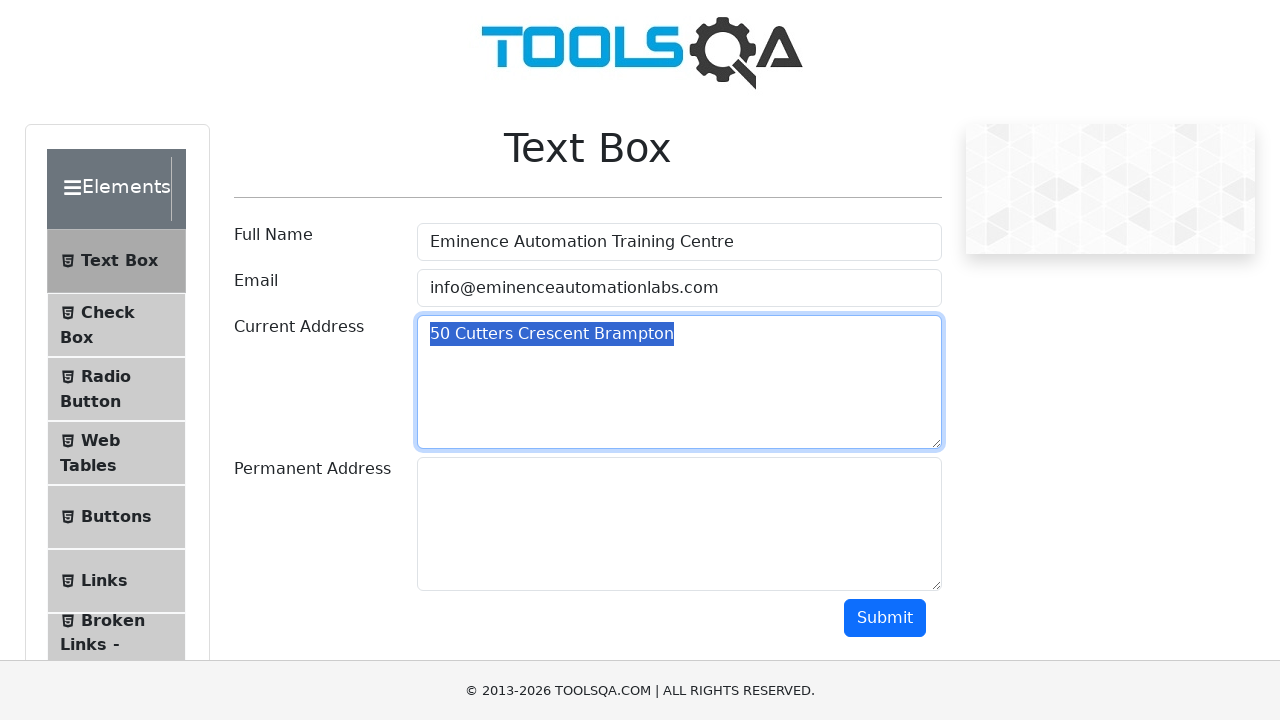

Copied selected Current Address text using Ctrl+C keyboard shortcut
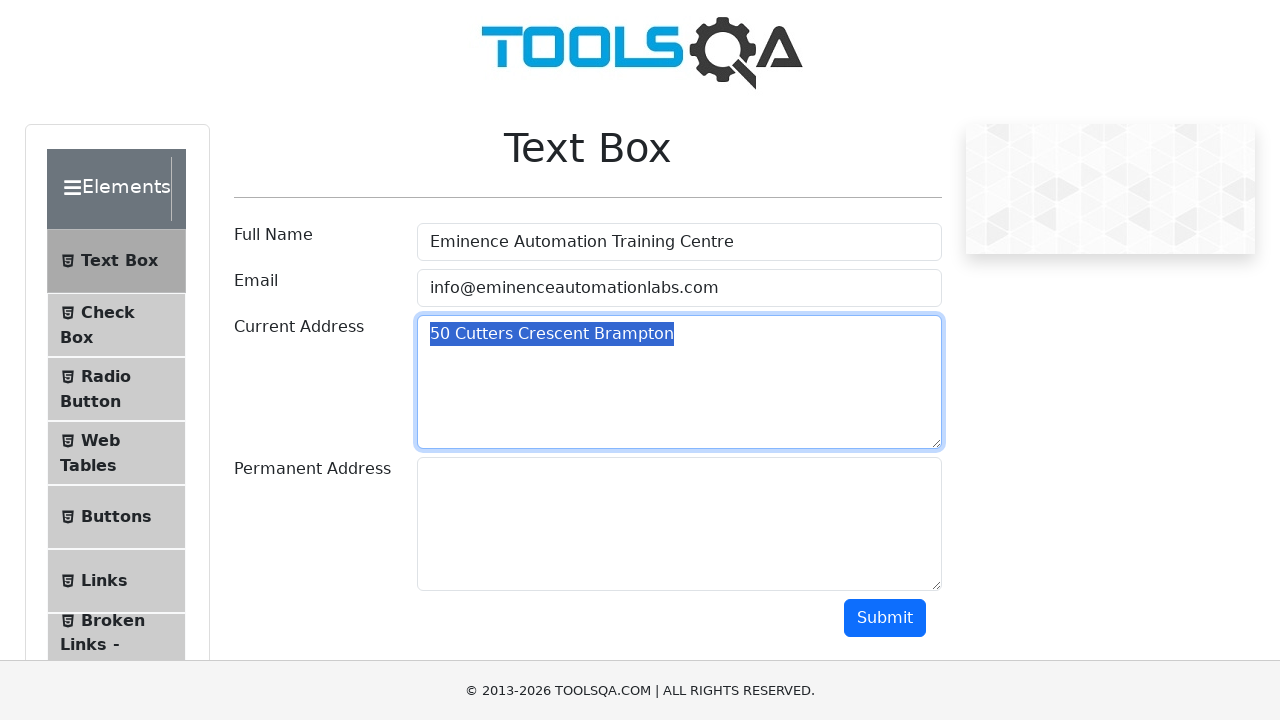

Pressed Tab key to move focus to next field
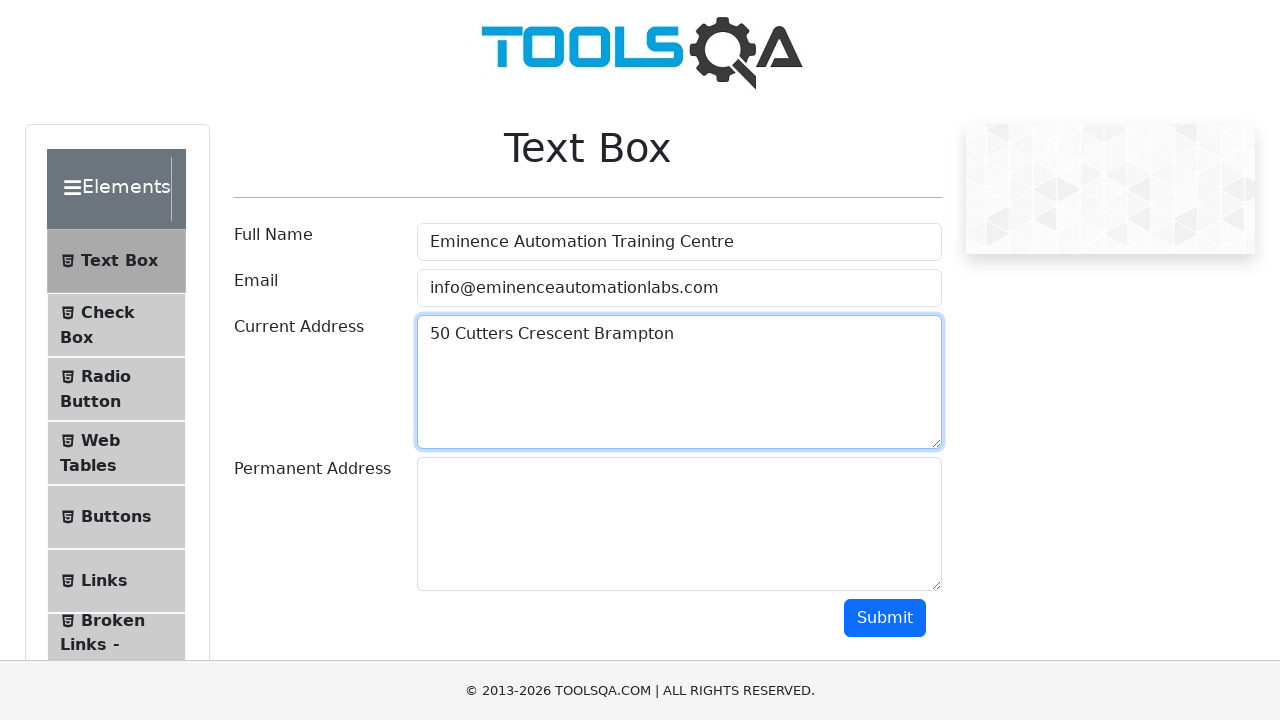

Clicked on Permanent Address field to ensure focus at (679, 524) on #permanentAddress
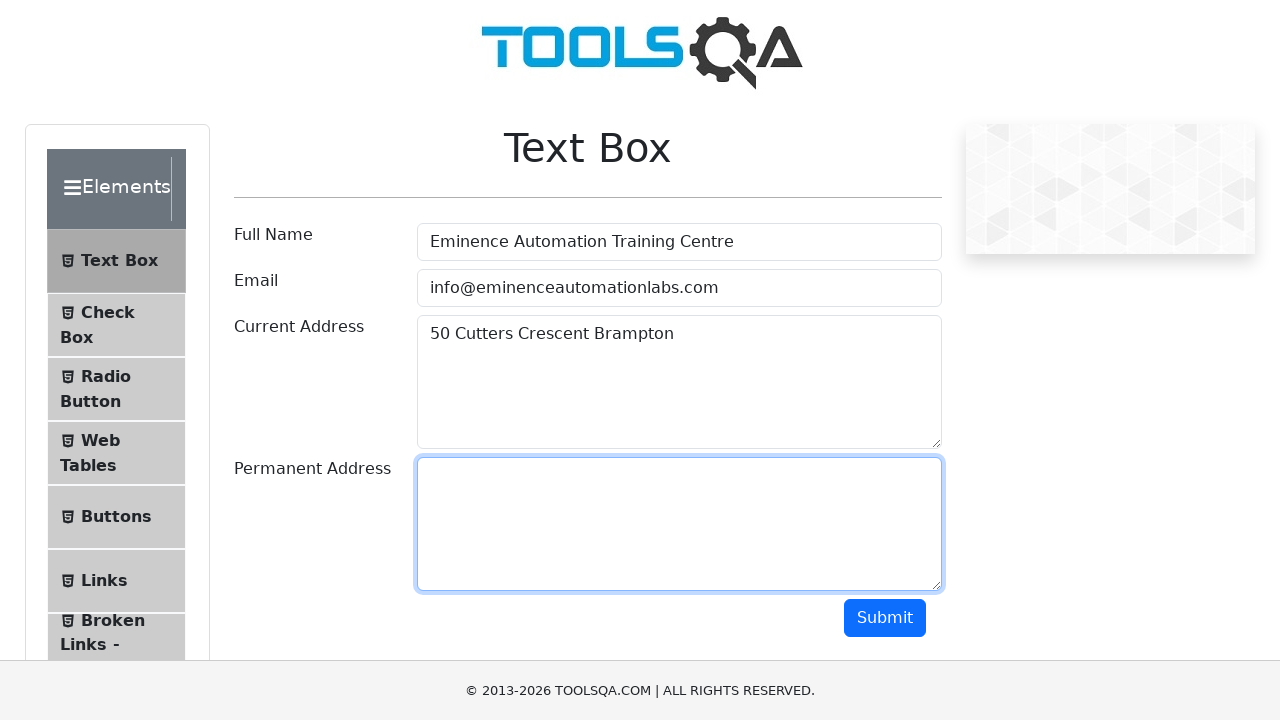

Pasted copied address into Permanent Address field using Ctrl+V keyboard shortcut
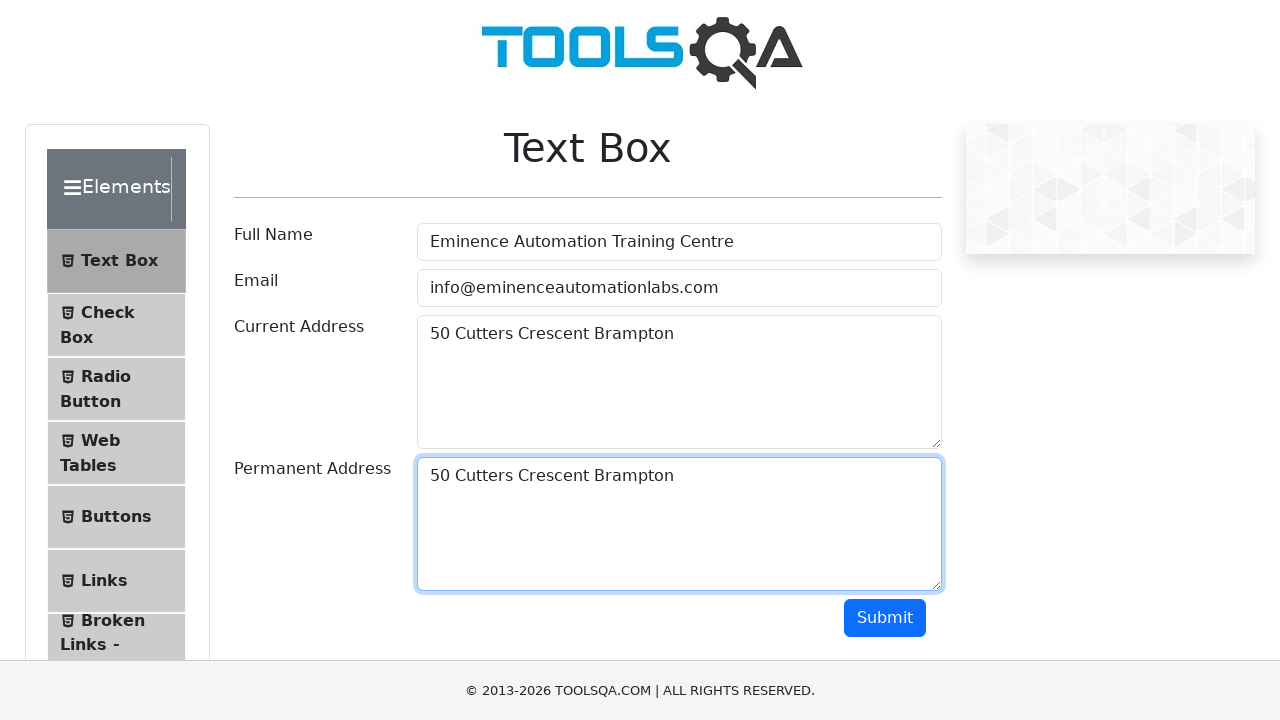

Waited 500ms for paste operation to complete
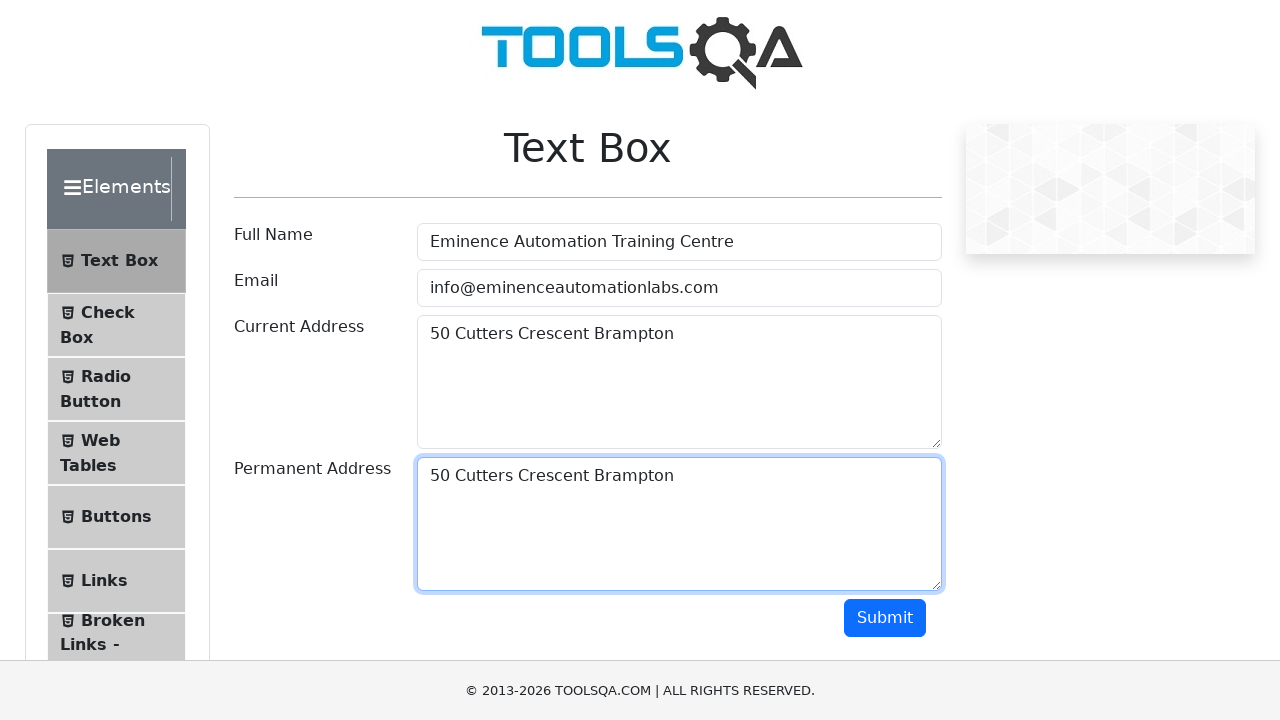

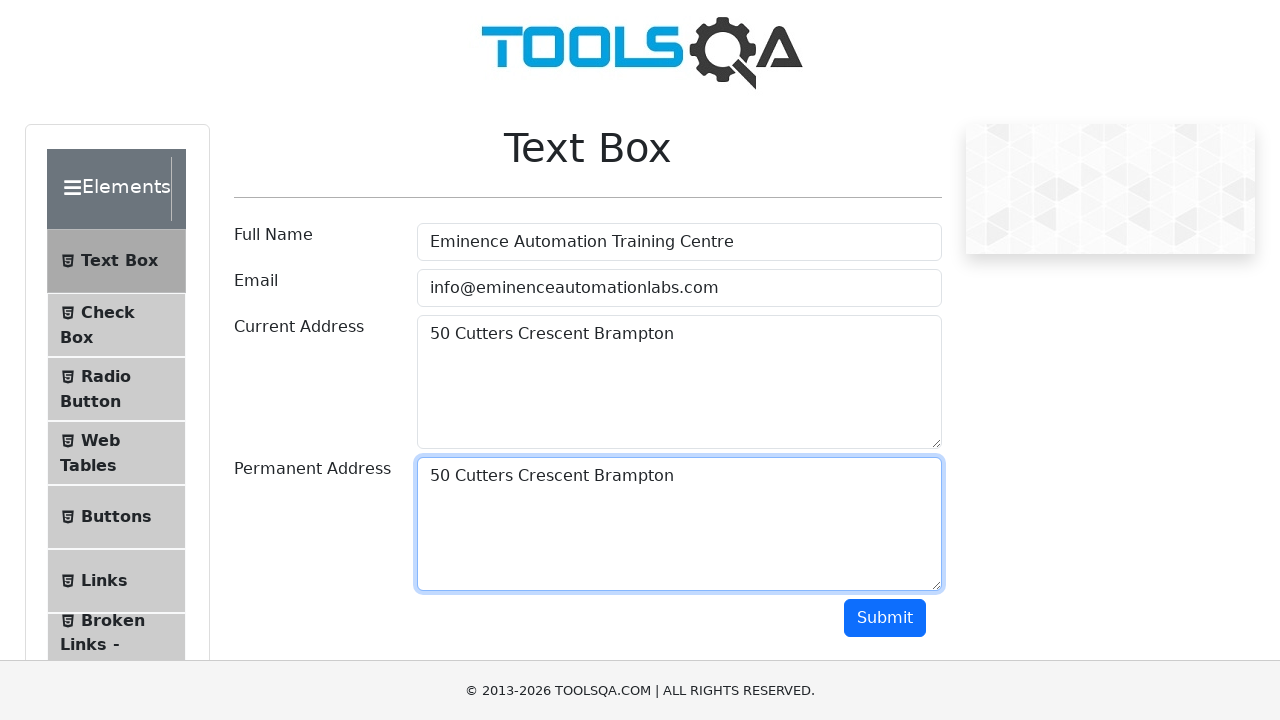